Navigates to a loading images demo page and waits for an image element to load, then retrieves its source attribute

Starting URL: https://bonigarcia.dev/selenium-webdriver-java/loading-images.html

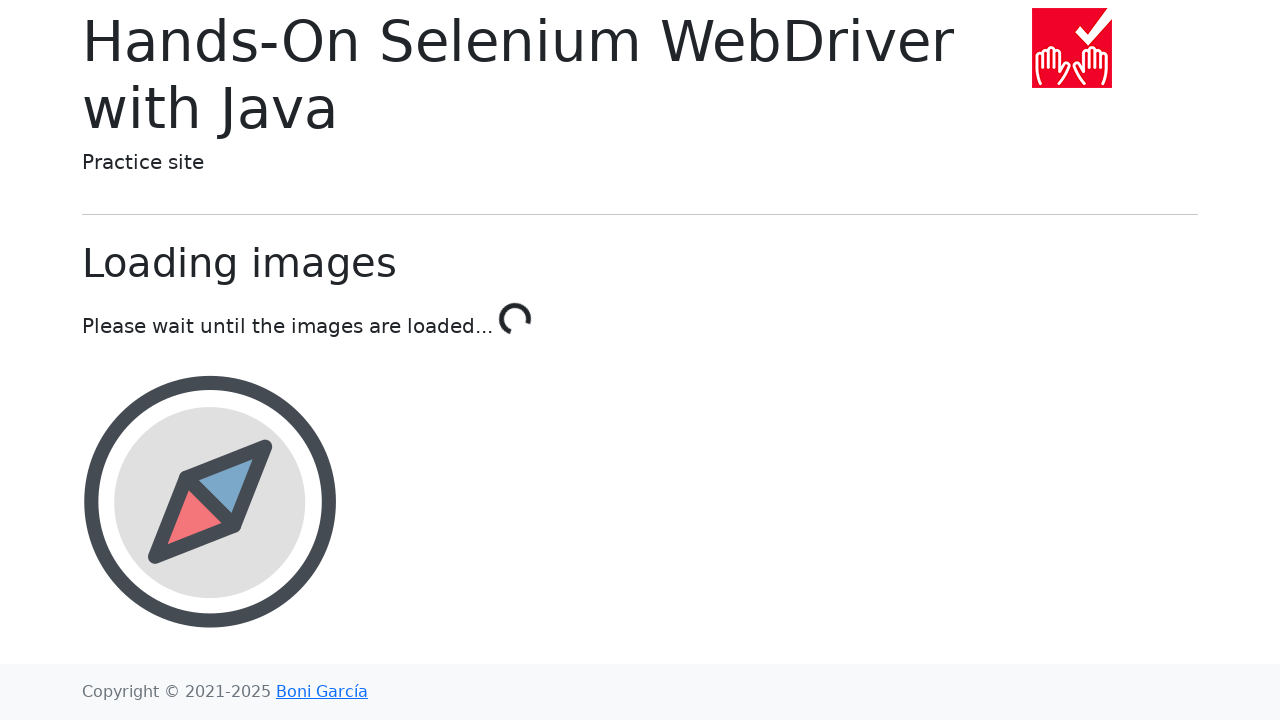

Navigated to loading images demo page
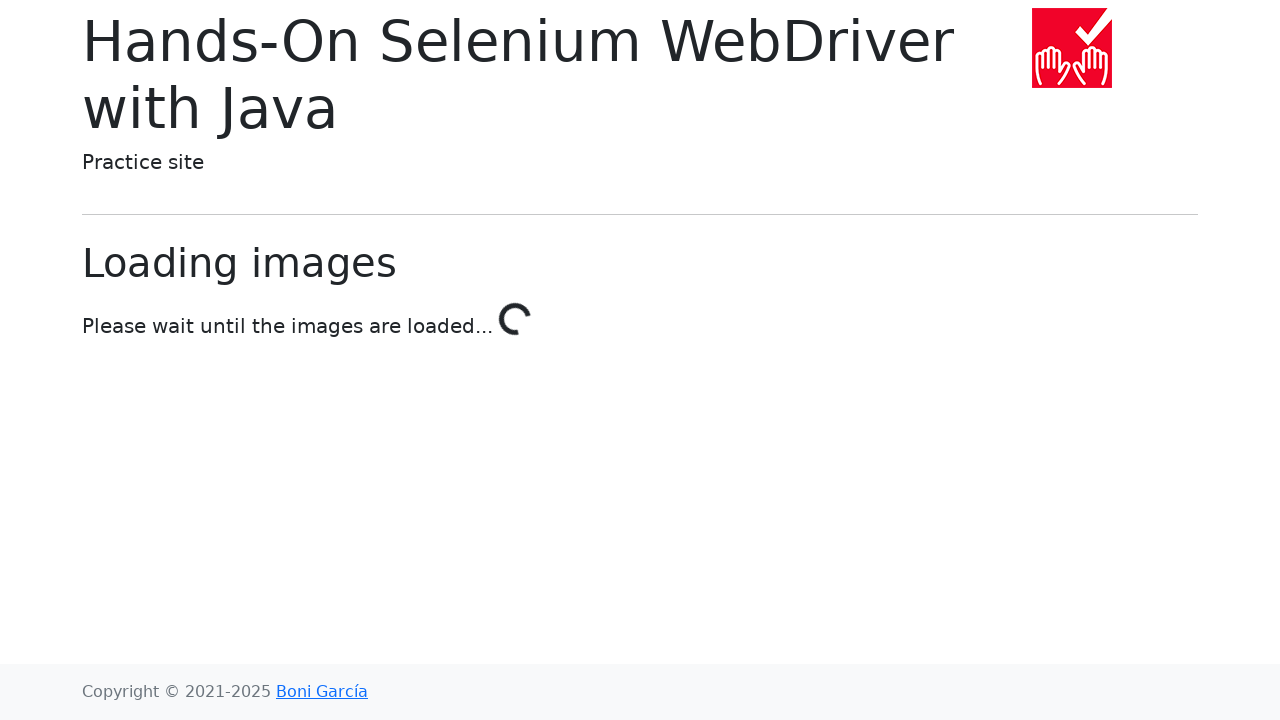

Award image element appeared in DOM
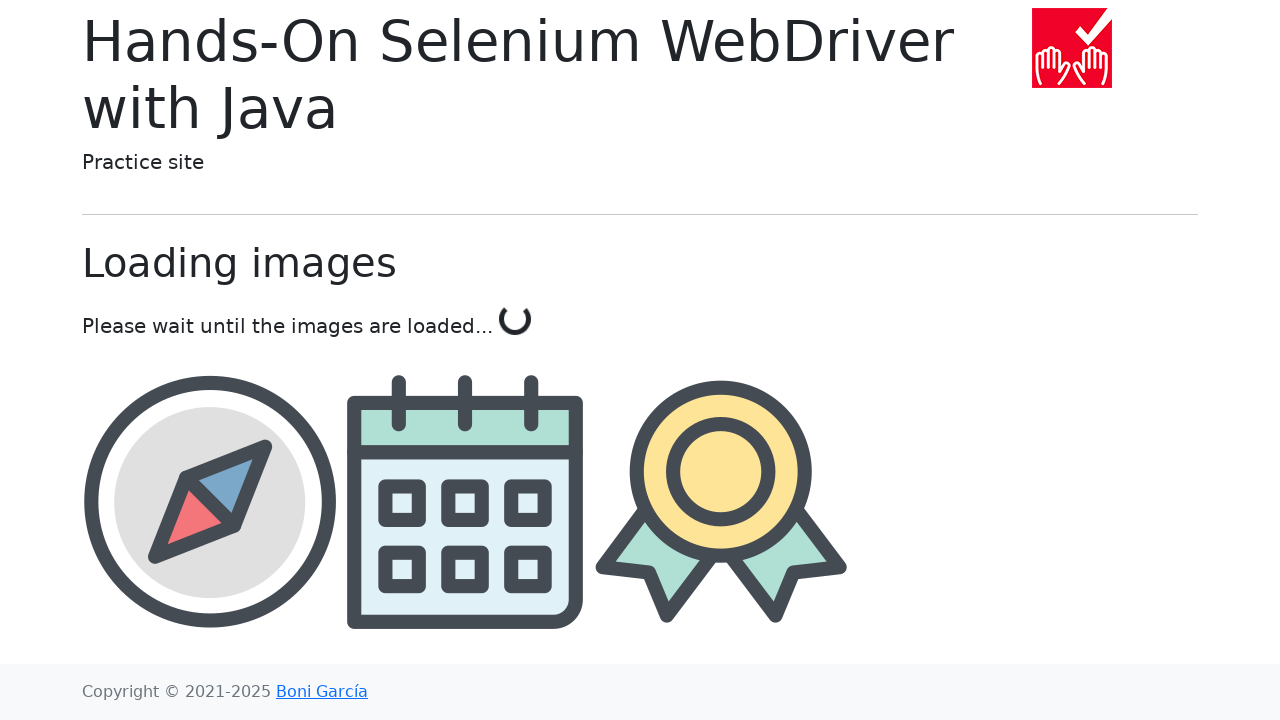

Award image element became visible
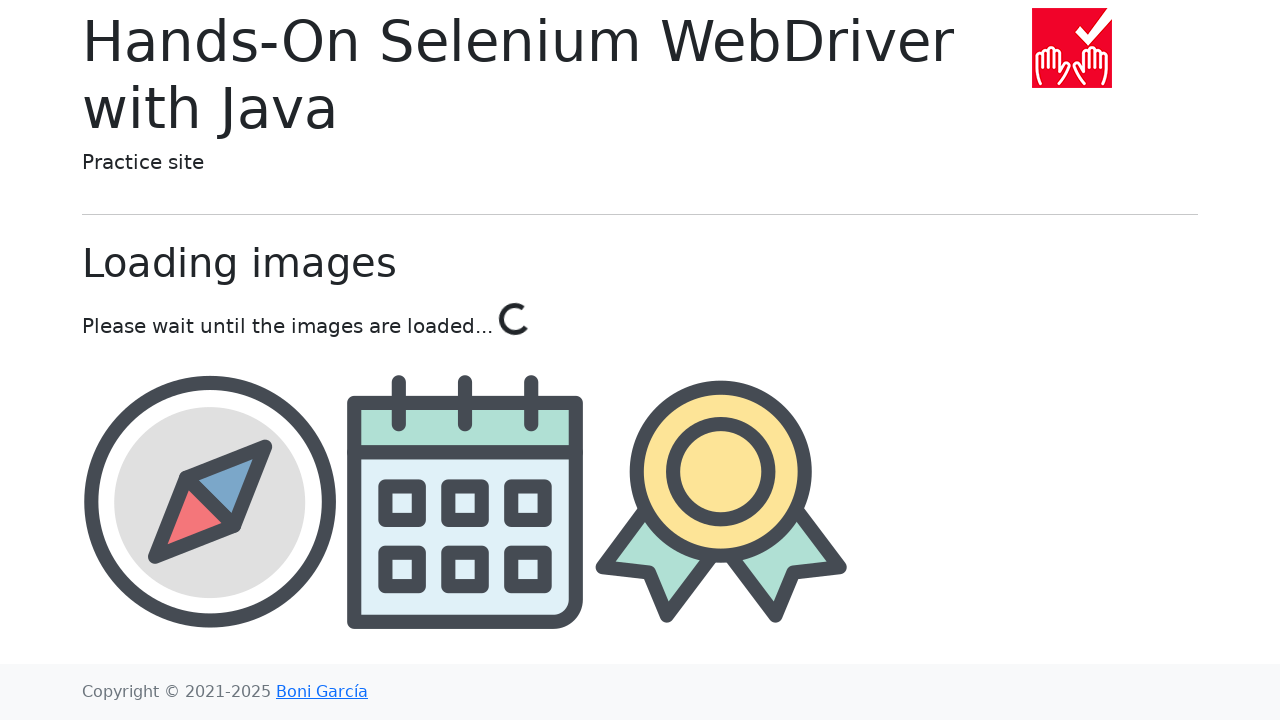

Retrieved image src attribute: img/award.png
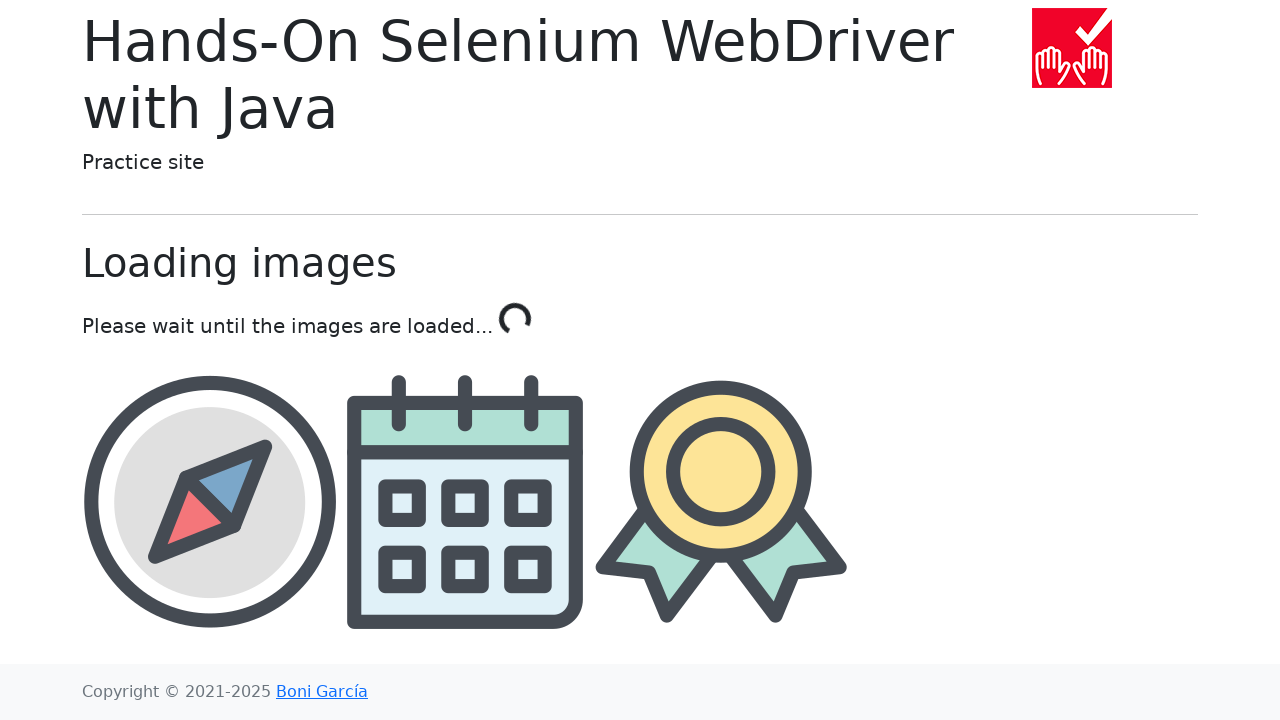

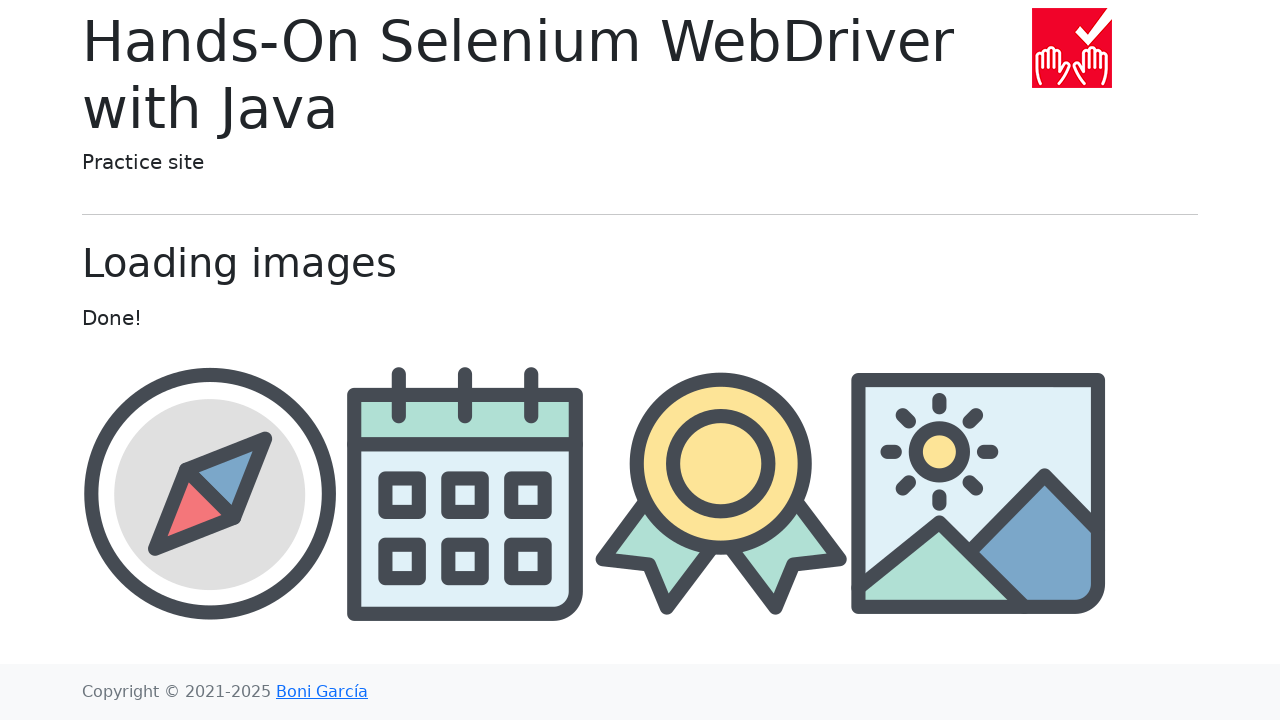